Navigates to the automation practice page and verifies that footer link elements are present on the page

Starting URL: https://rahulshettyacademy.com/AutomationPractice/

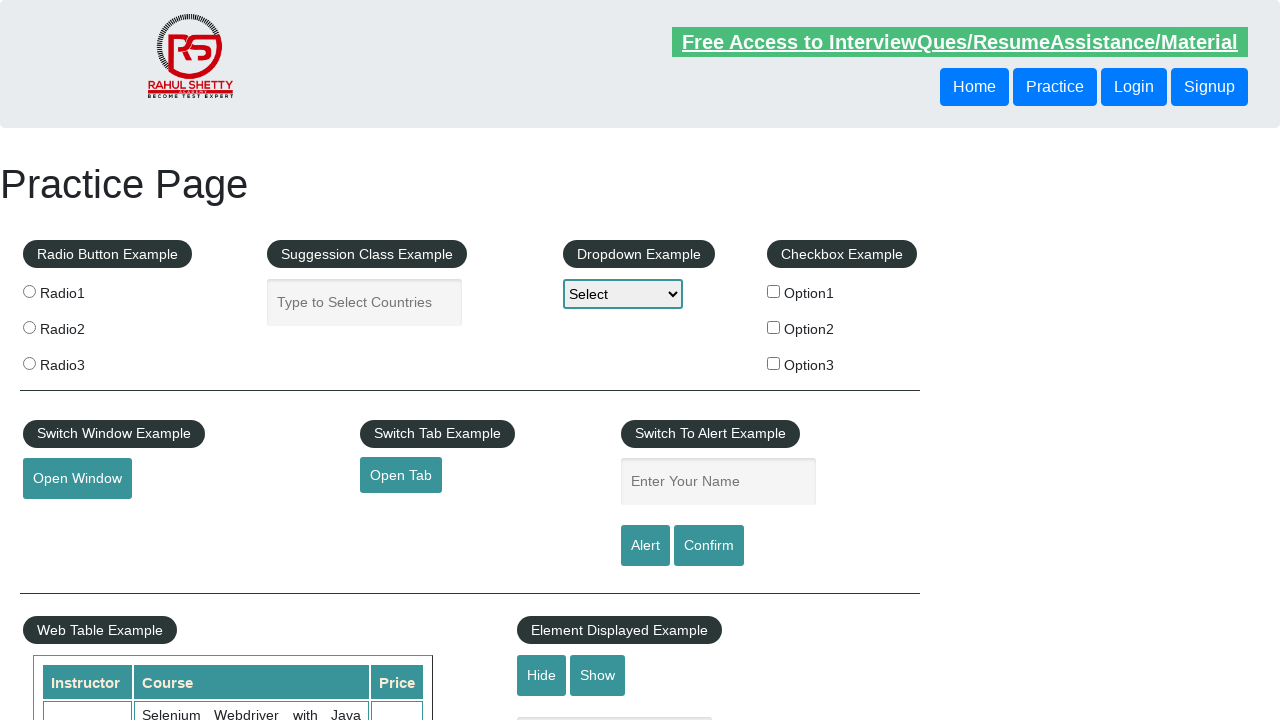

Navigated to automation practice page
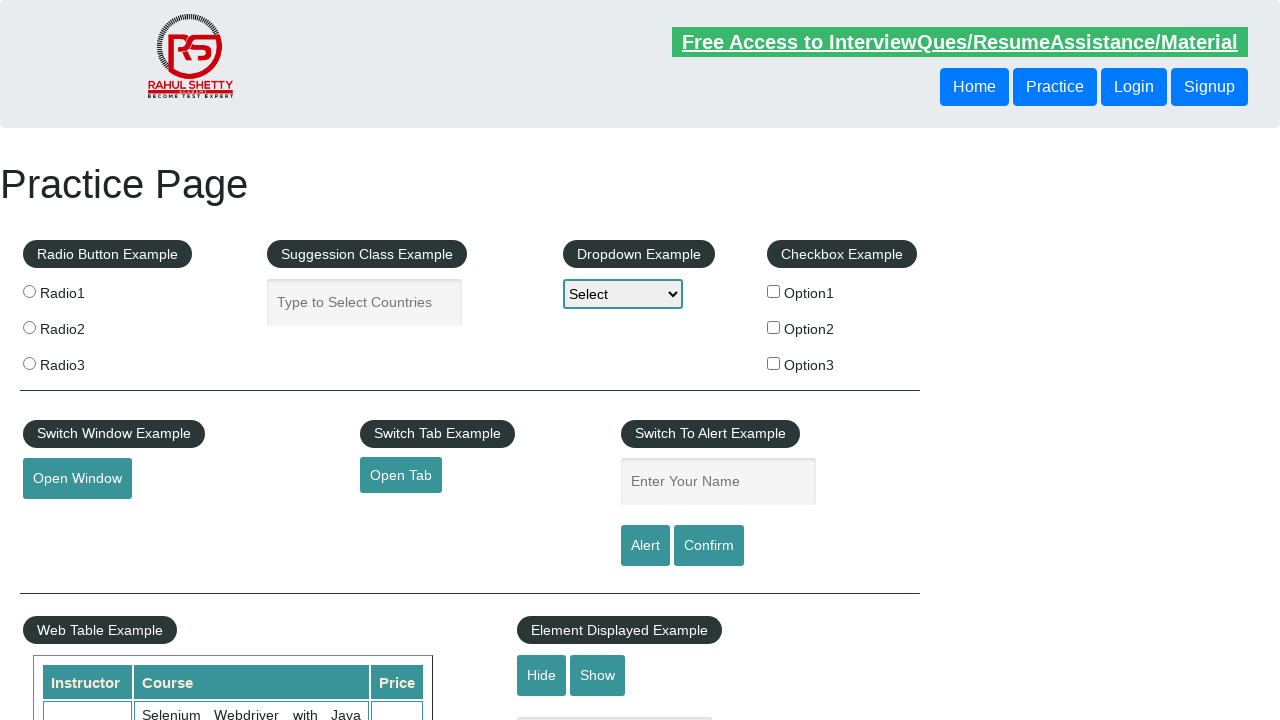

Footer link elements loaded on page
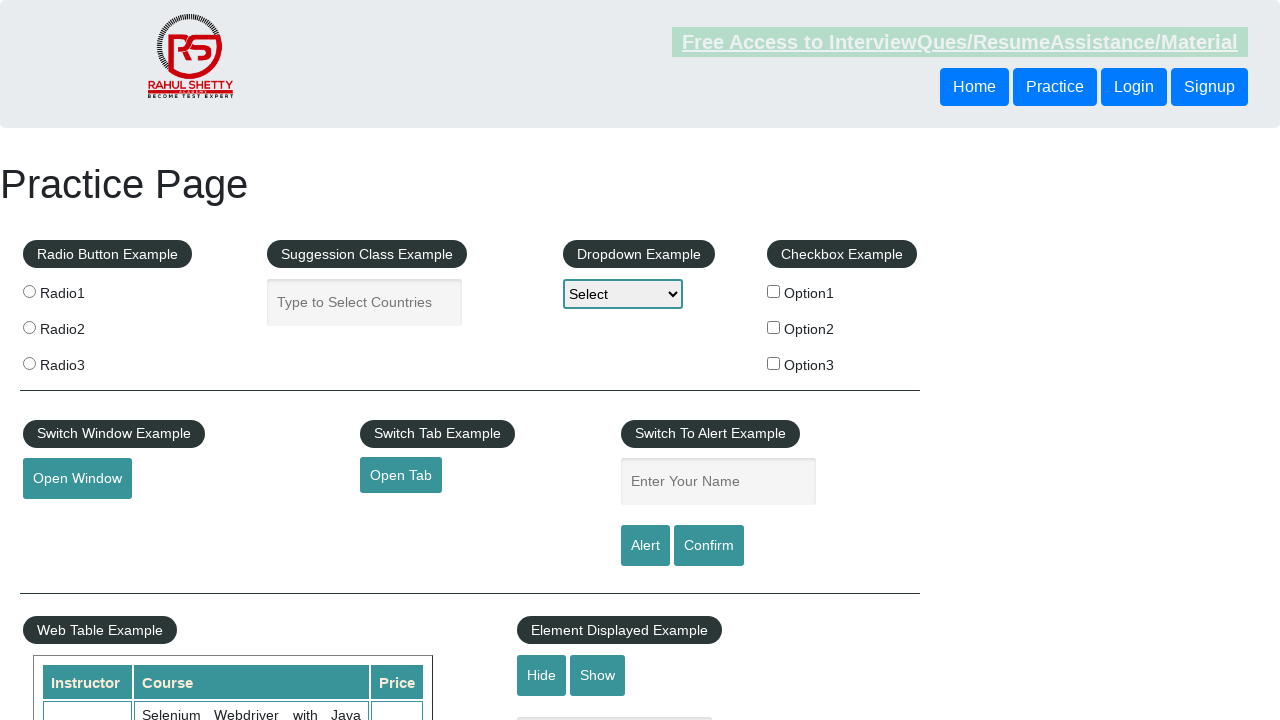

Retrieved all footer link elements from page
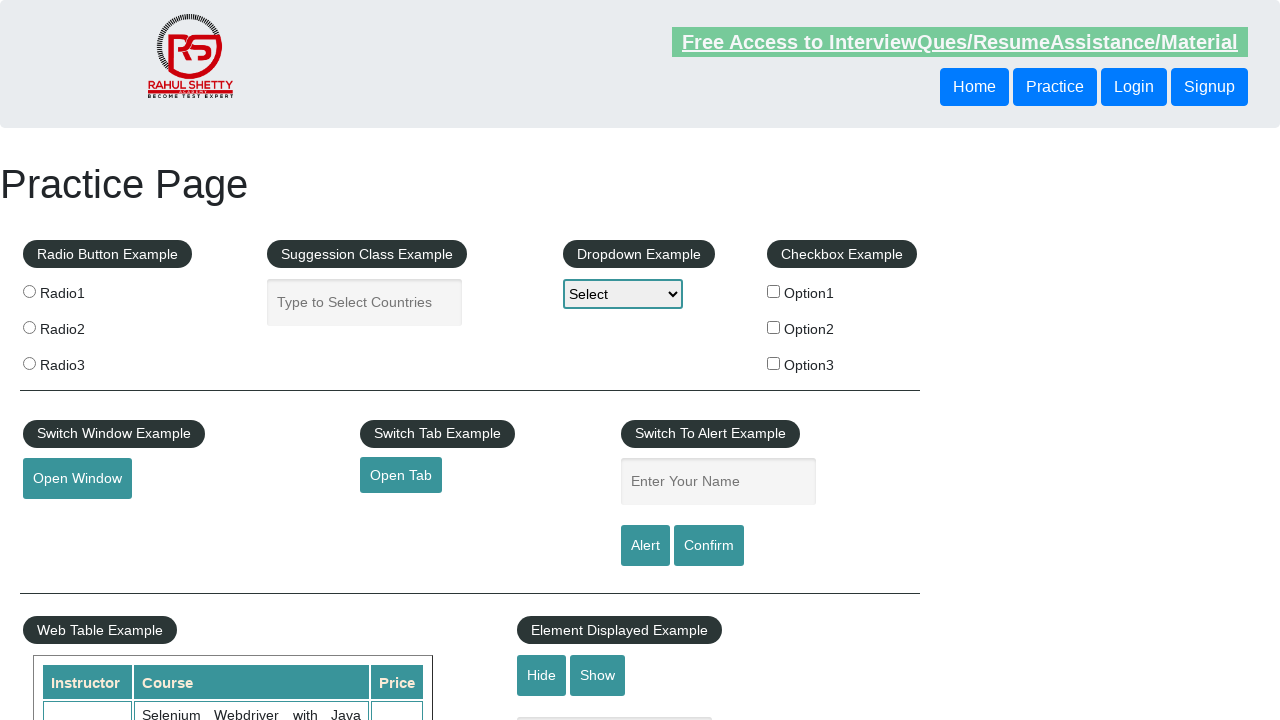

Verified 20 footer links are present on the page
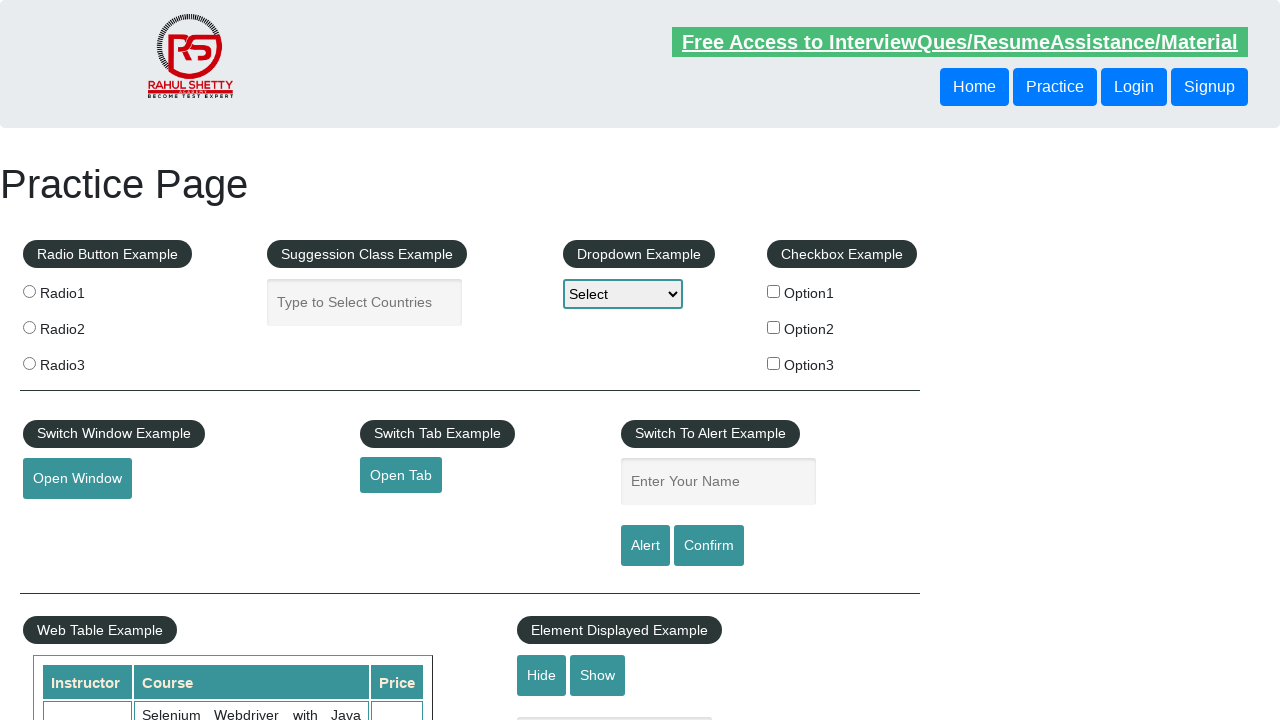

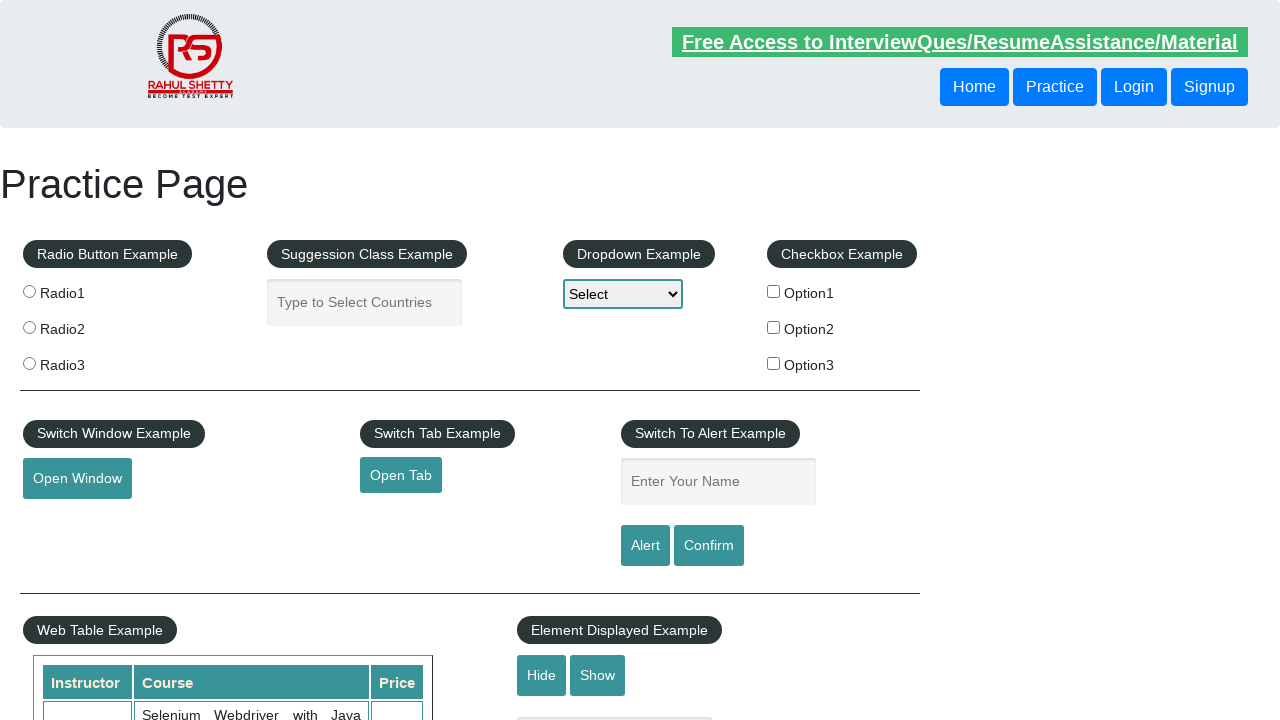